Tests that the main page of a beauty salon website loads correctly by verifying the presence of key page elements including slider, events section, services, team photos, about section, feedback section, and footer.

Starting URL: https://beauty-priority.ru/

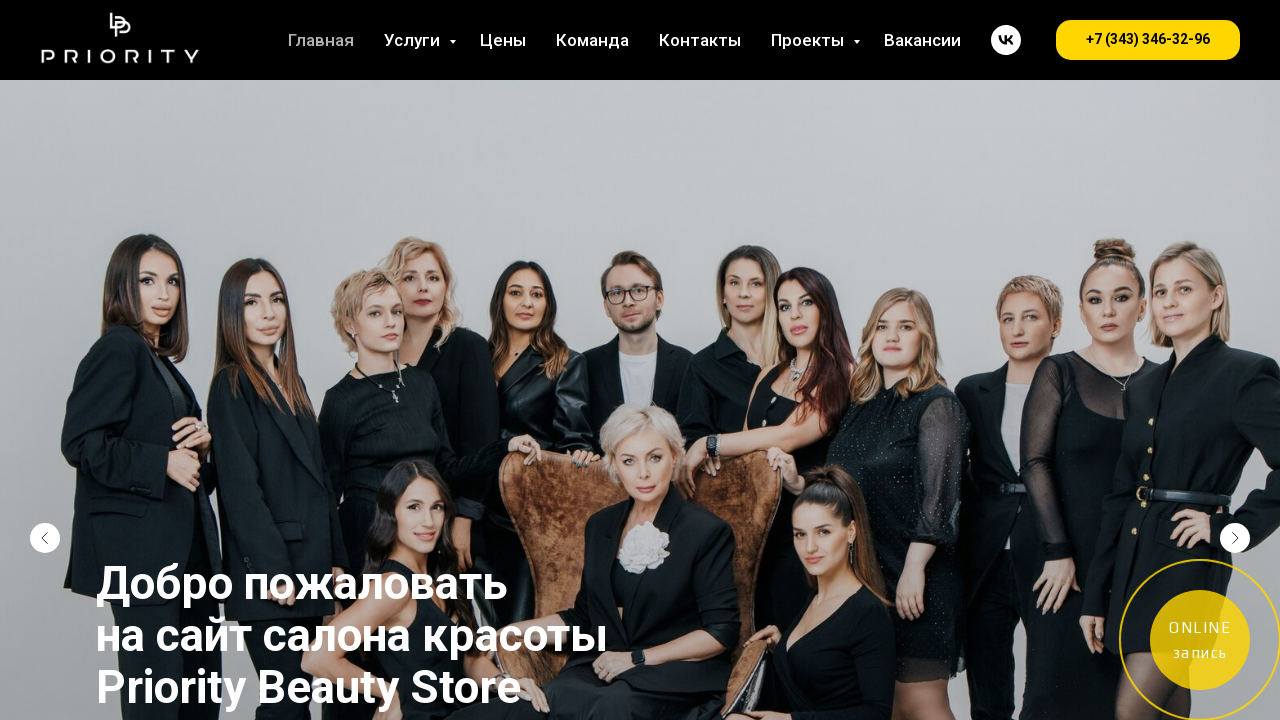

Main page slider loaded
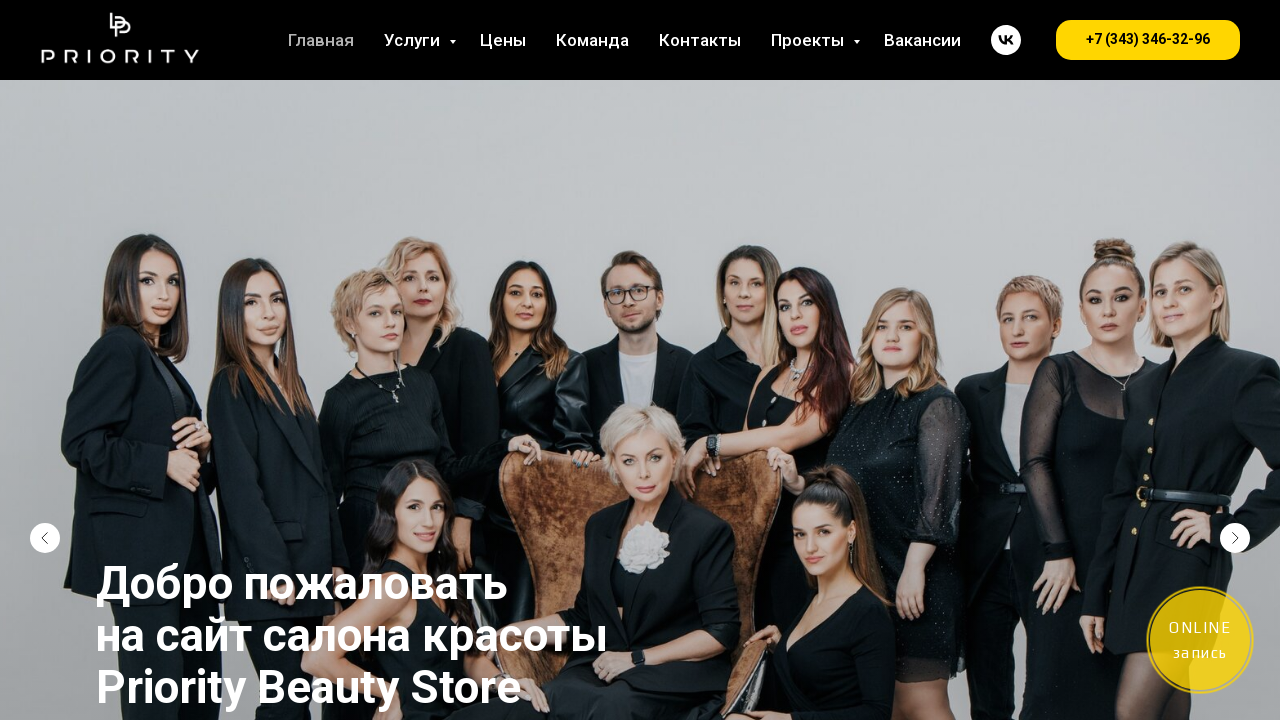

Events section verified and loaded
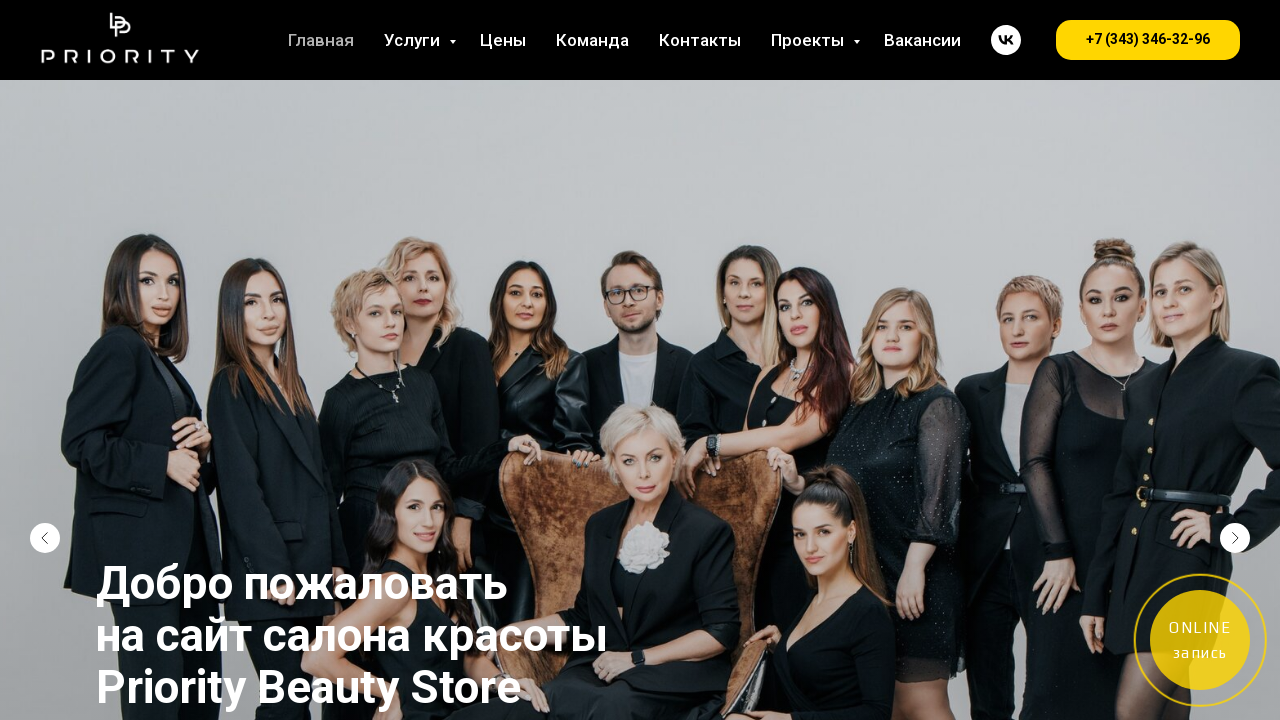

Actions section verified and loaded
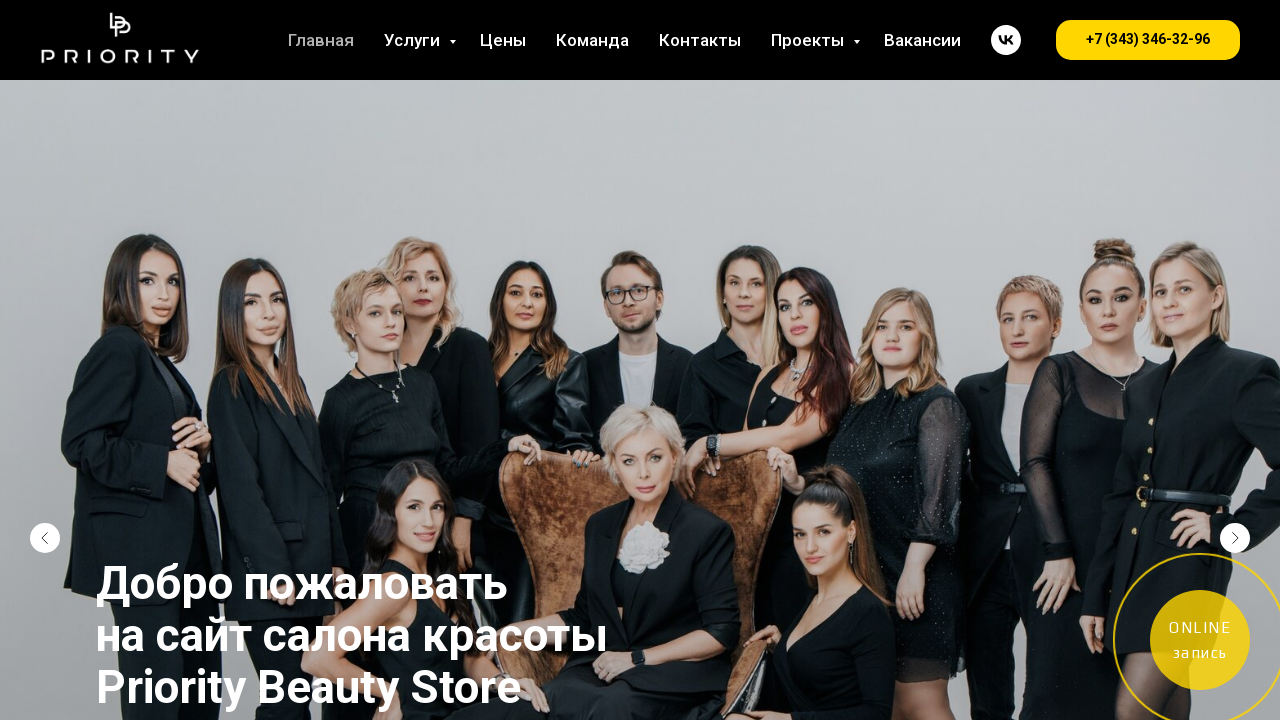

Services section verified and loaded
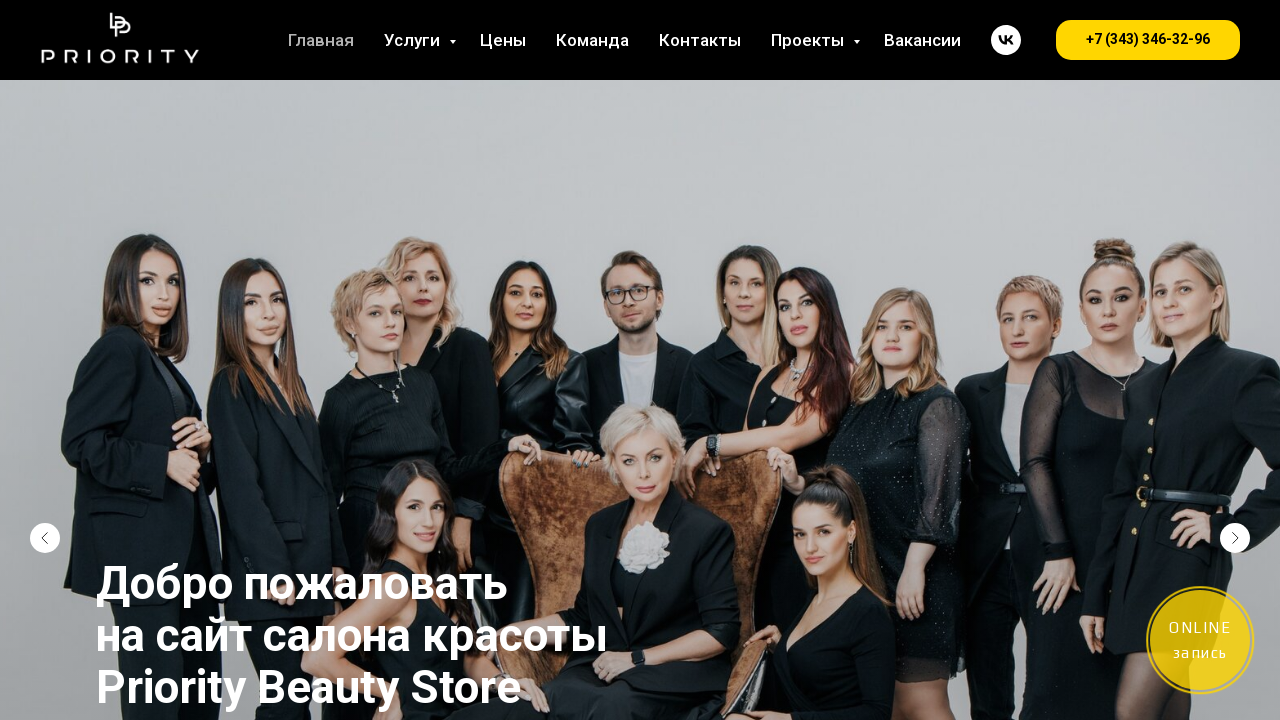

Team section verified and loaded
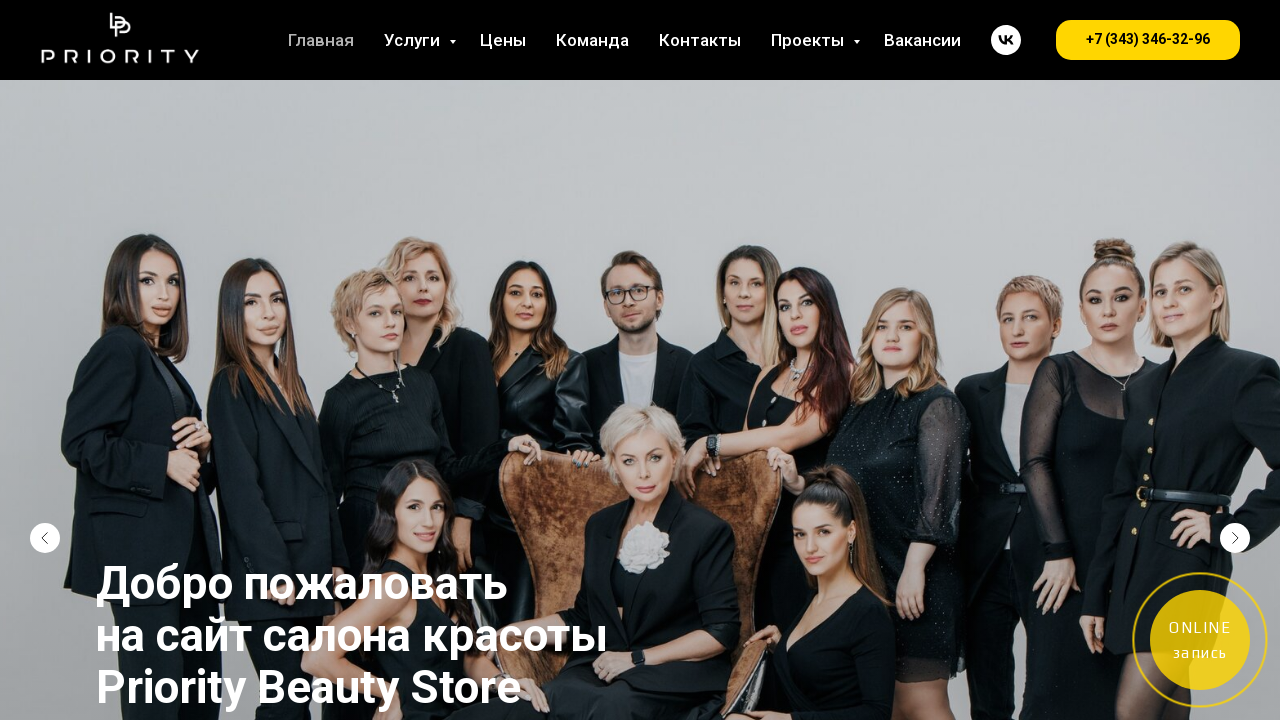

Team photo section verified and loaded
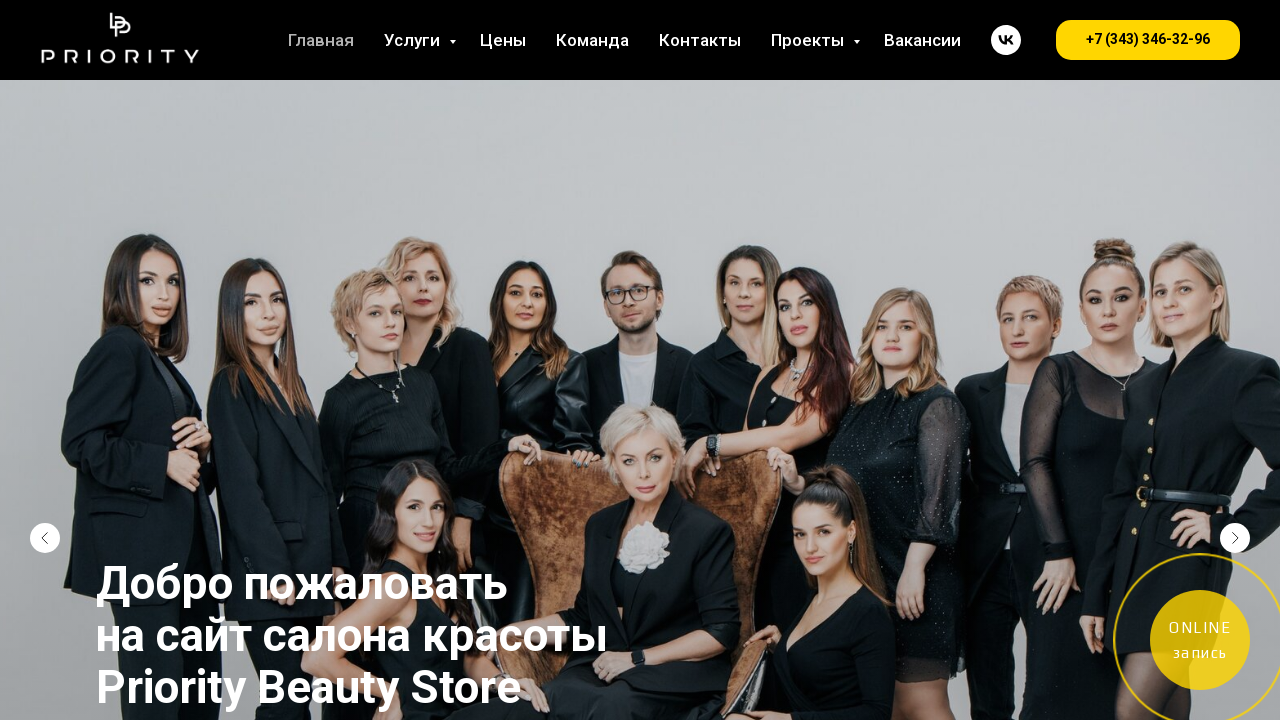

Portfolio/works photo section verified and loaded
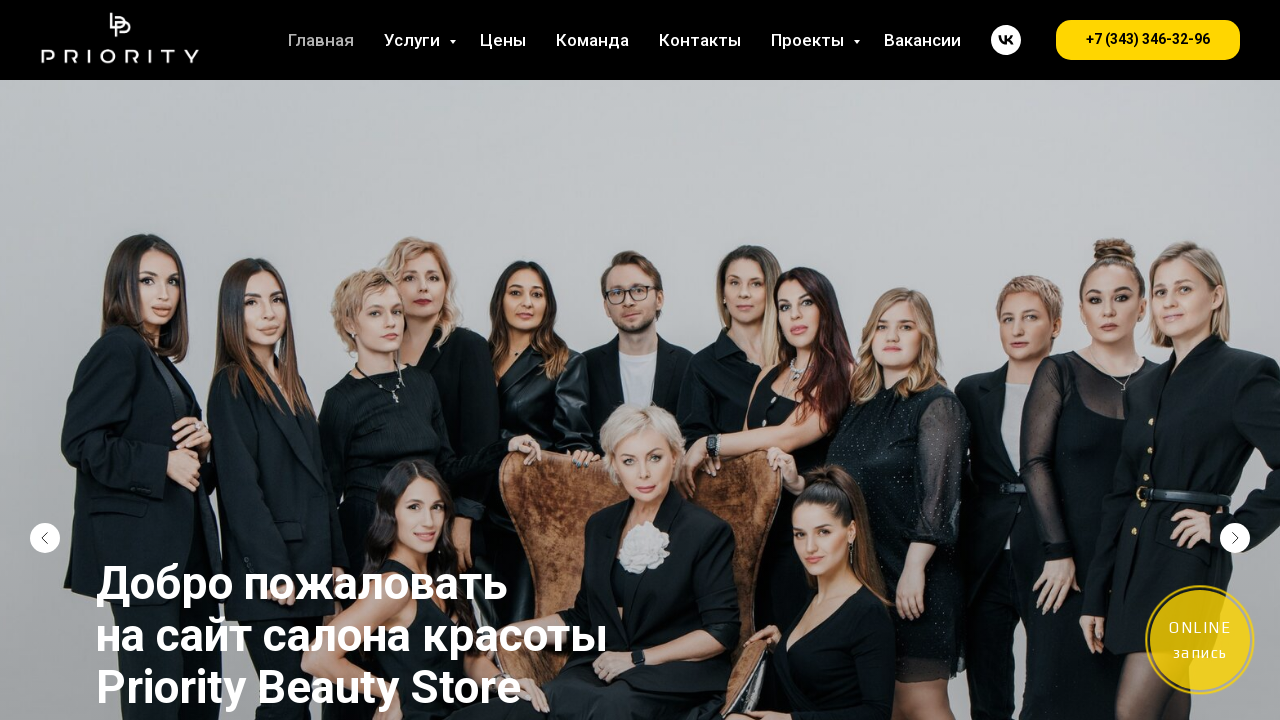

About us section verified and loaded
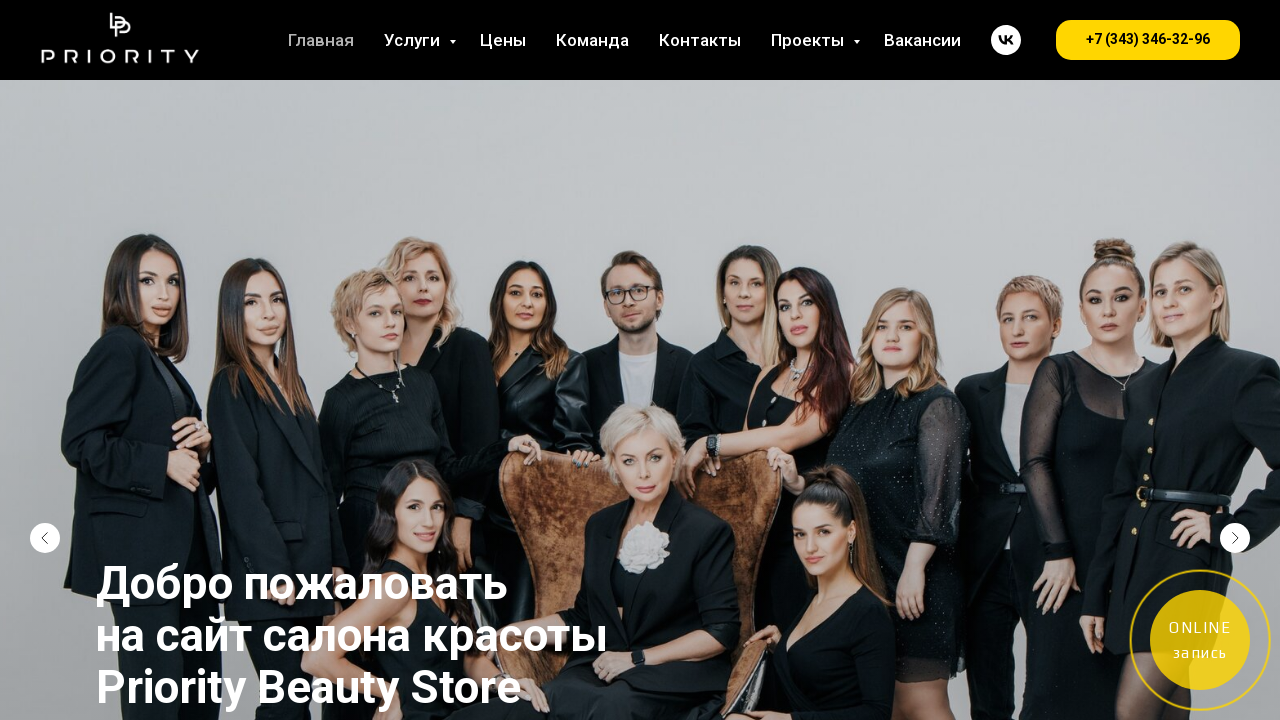

Question/contact section verified and loaded
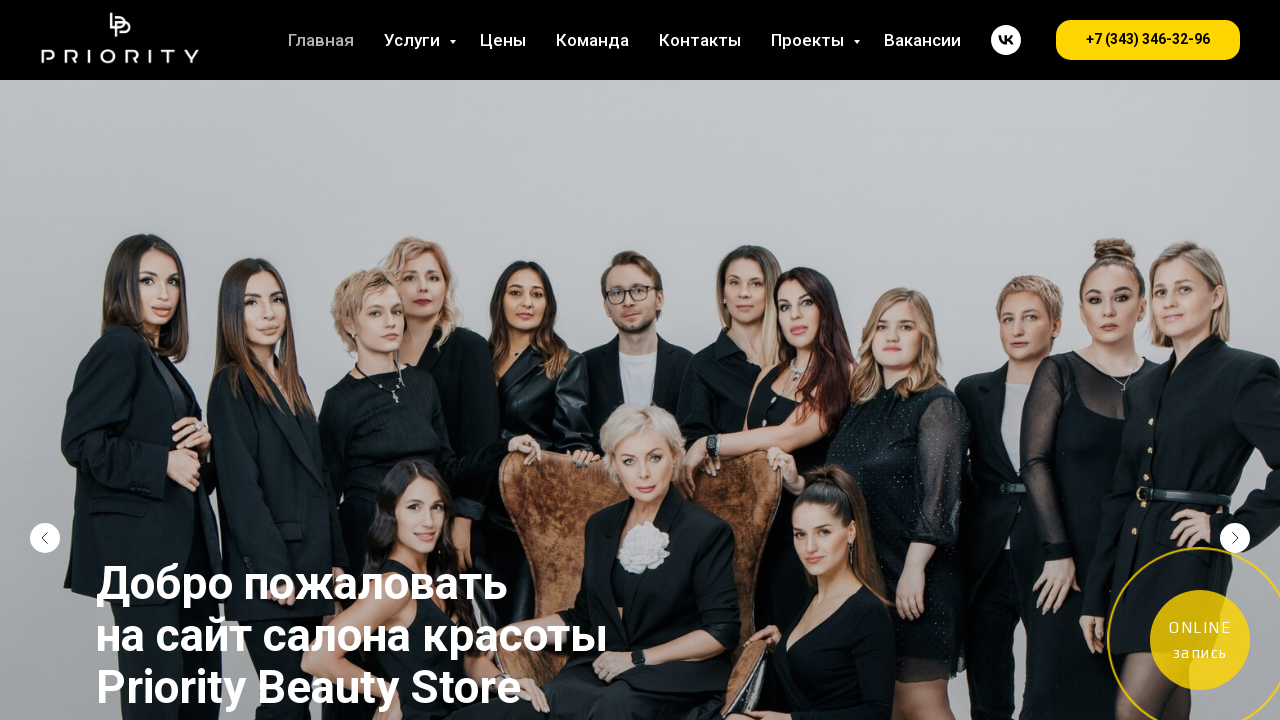

Client feedback section verified and loaded
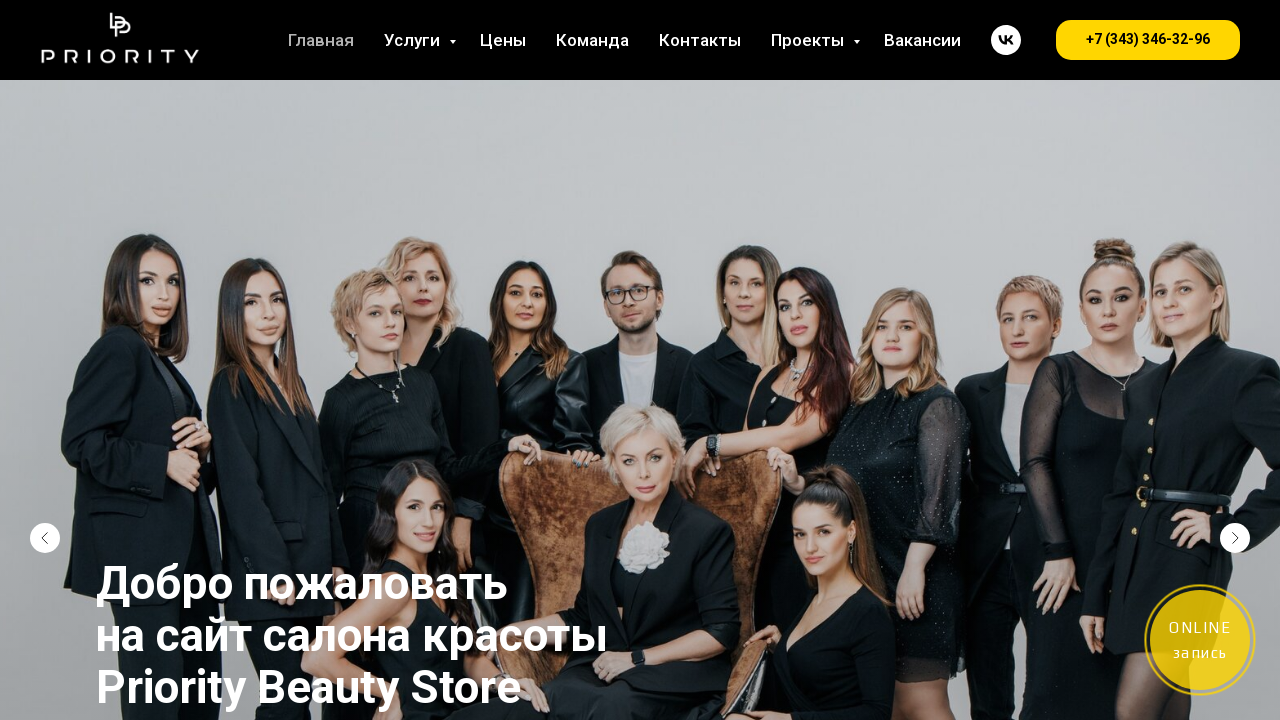

Footer verified and loaded
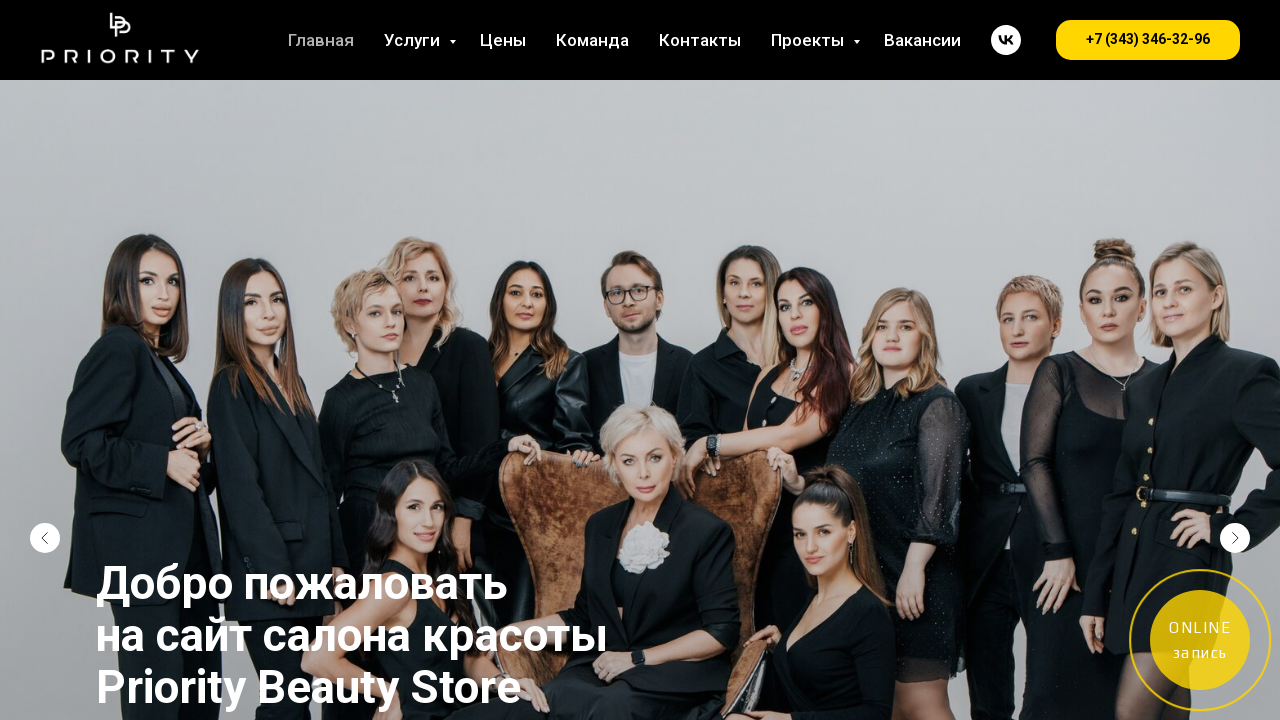

Online booking button verified and loaded
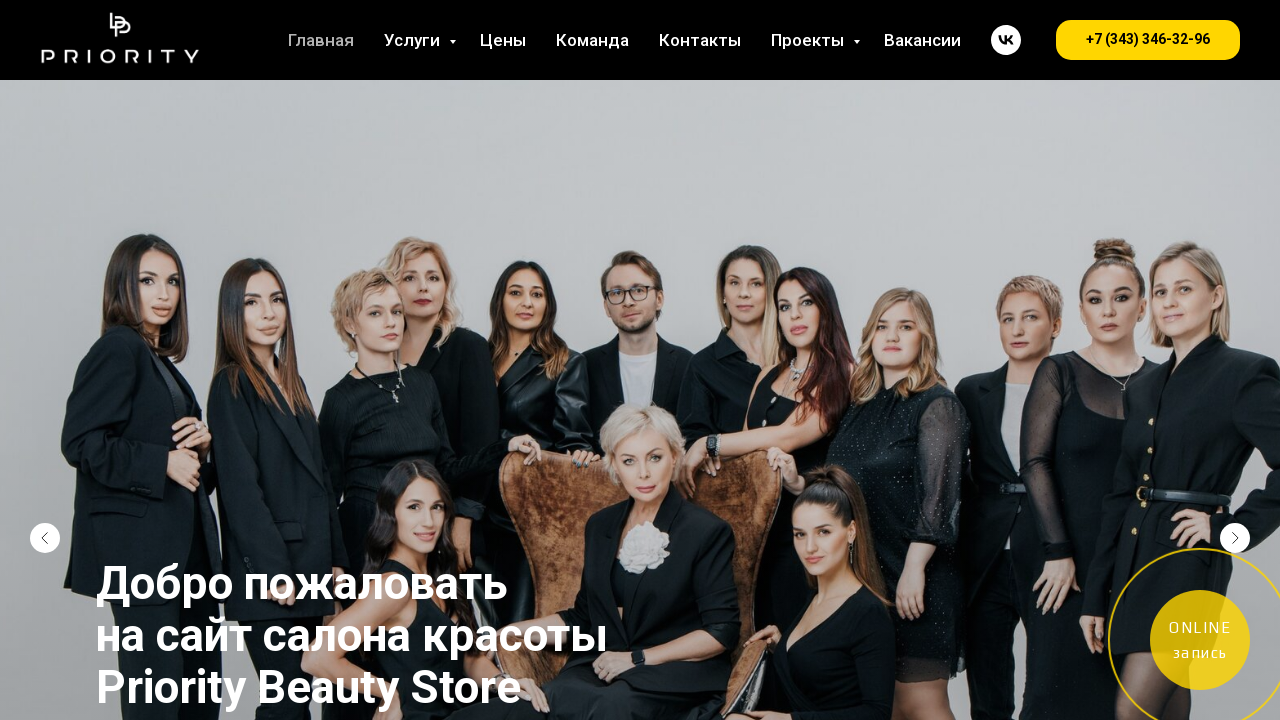

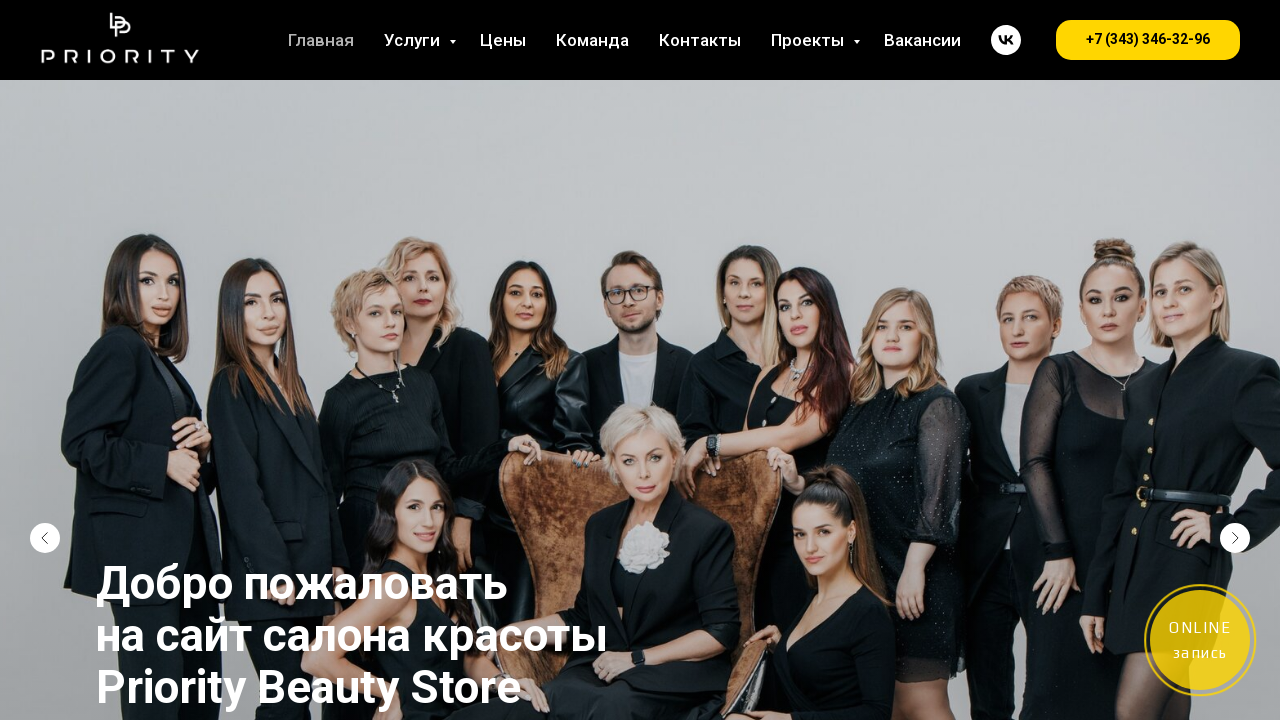